Tests dropdown selection functionality by selecting a skill option from a dropdown menu using index selection

Starting URL: https://demo.automationtesting.in/Register.html

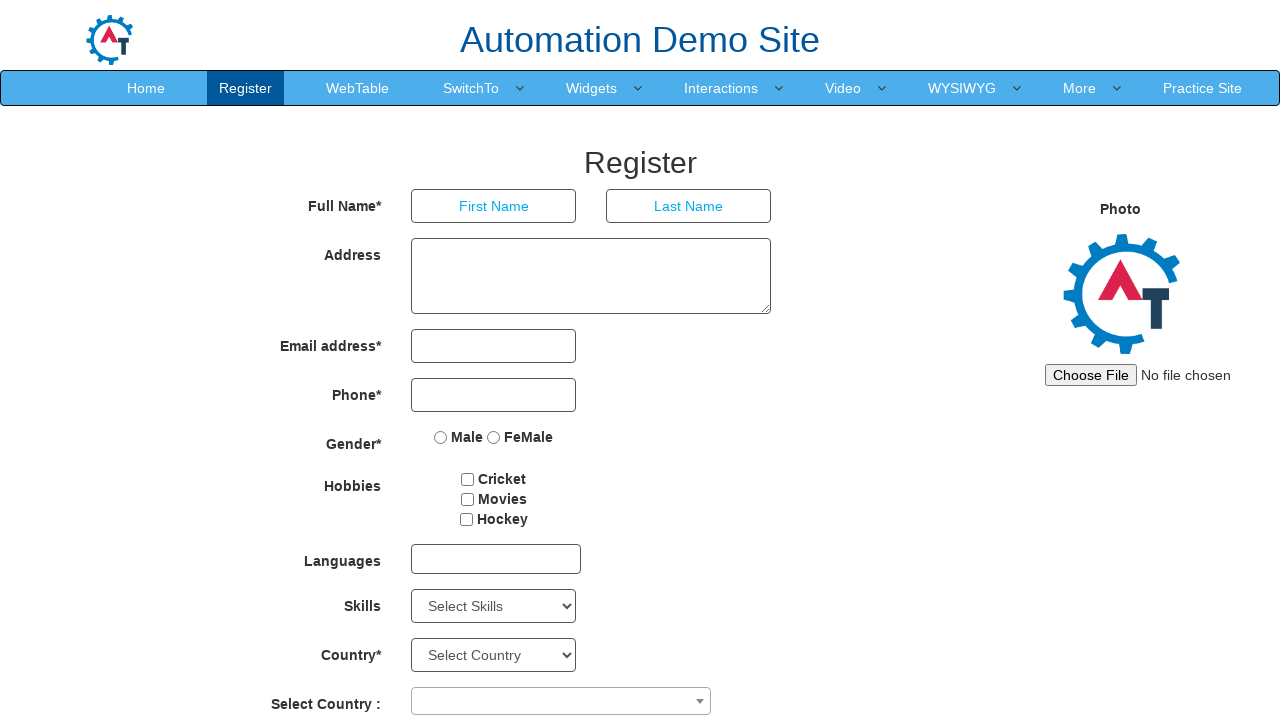

Navigated to Register page
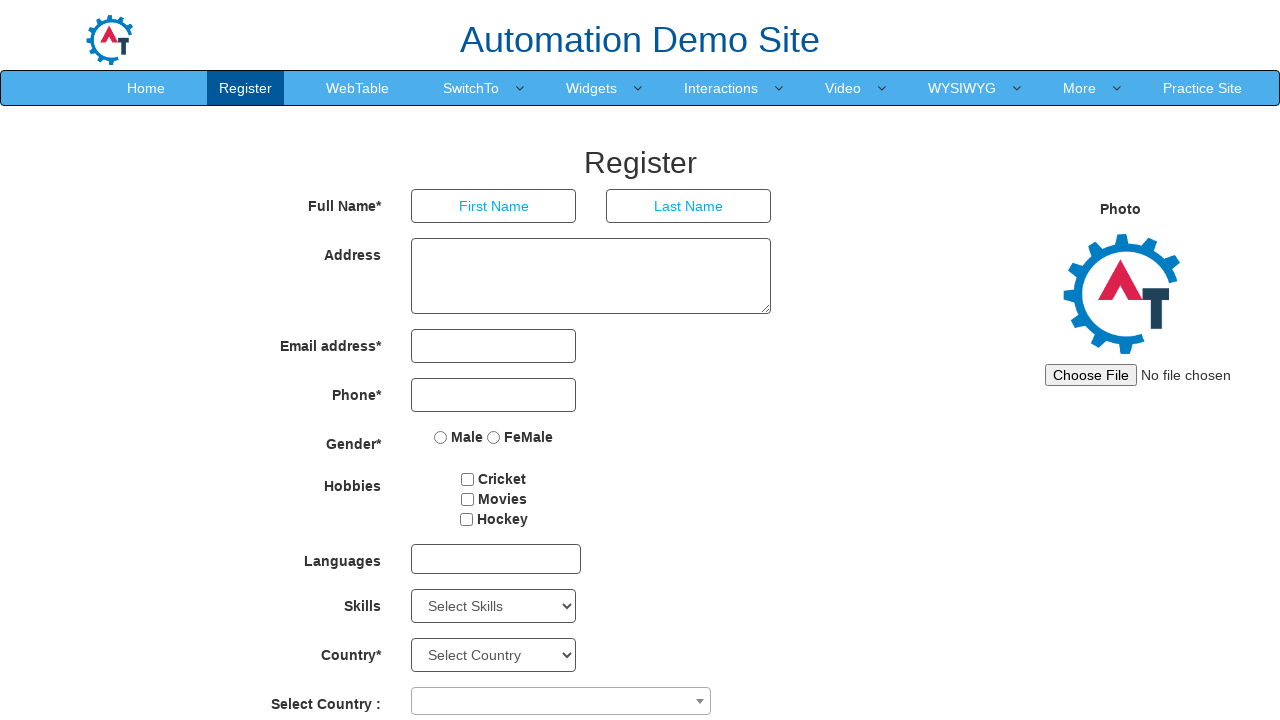

Selected skill option at index 4 from Skills dropdown on select#Skills
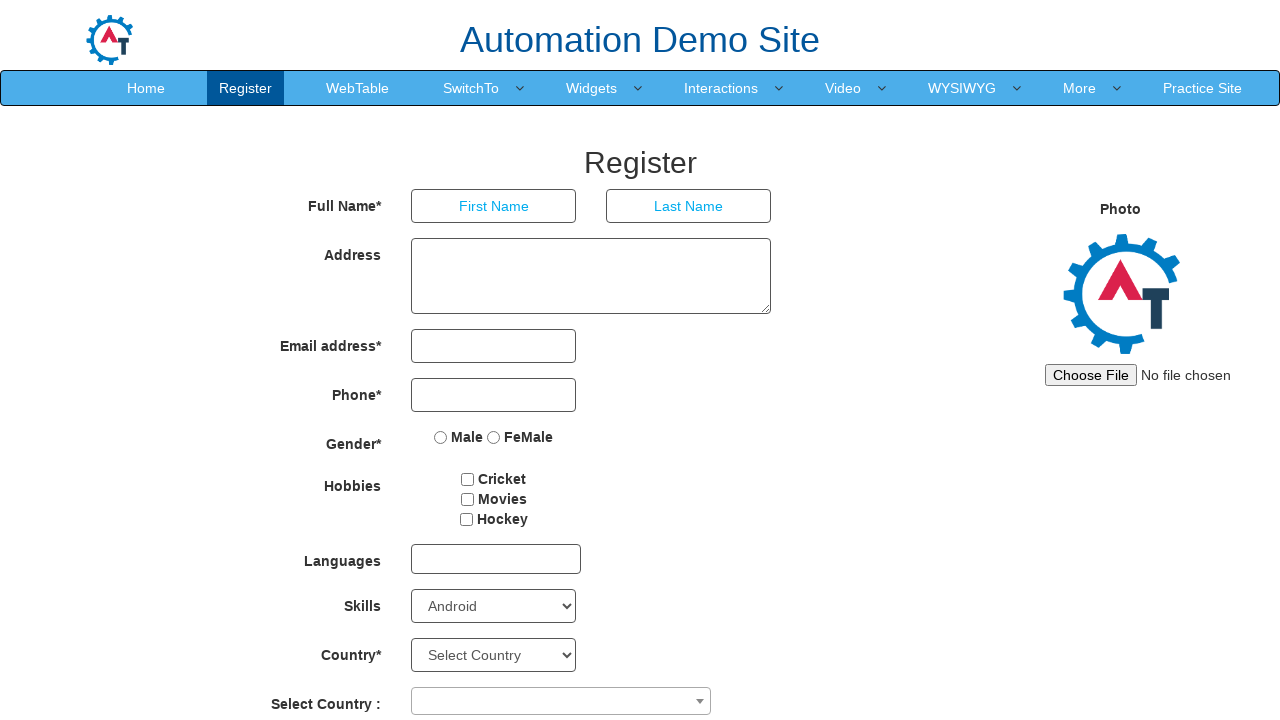

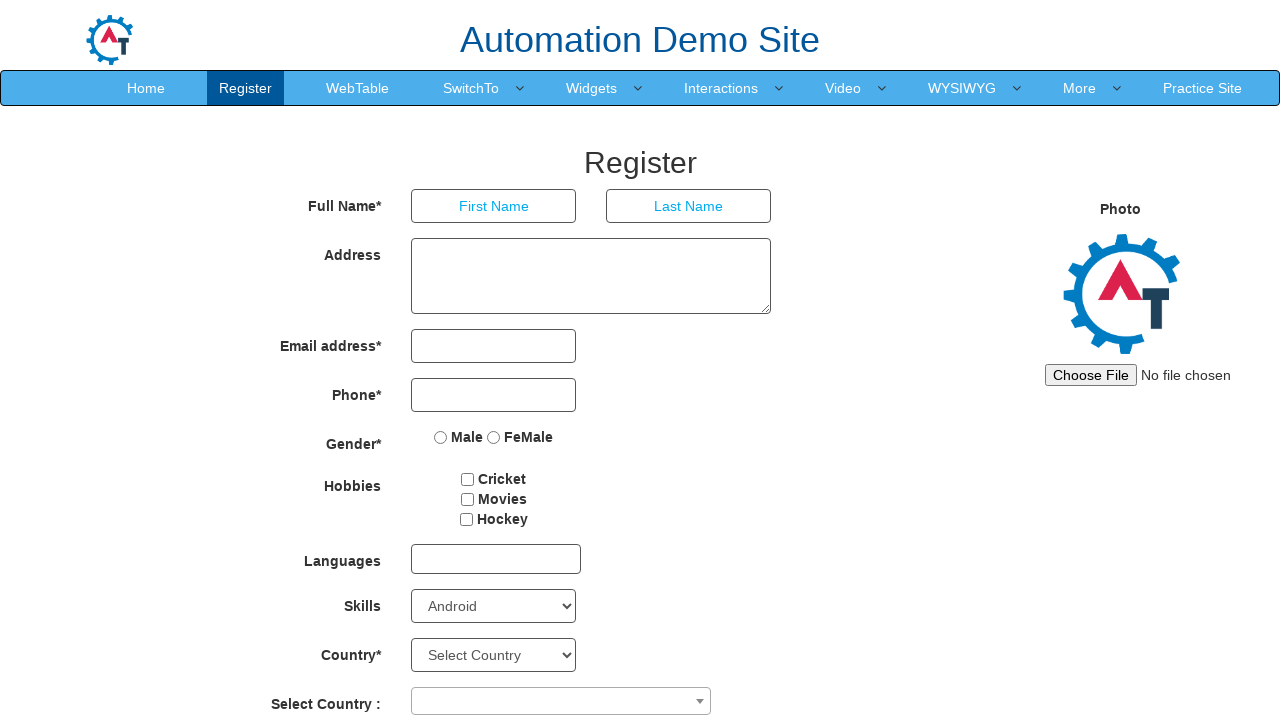